Tests page scrolling functionality by scrolling down and then back up on the website

Starting URL: https://www.krafttechnologie.com/

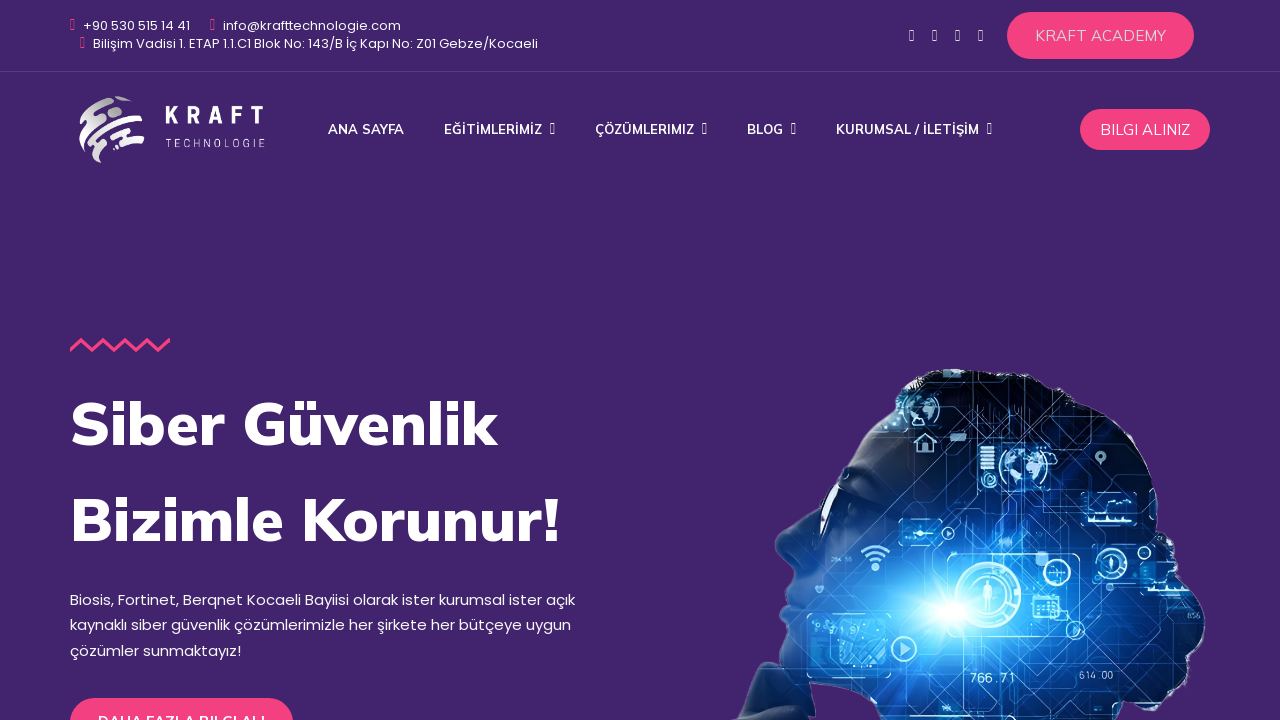

Scrolled down the page by 1200 pixels
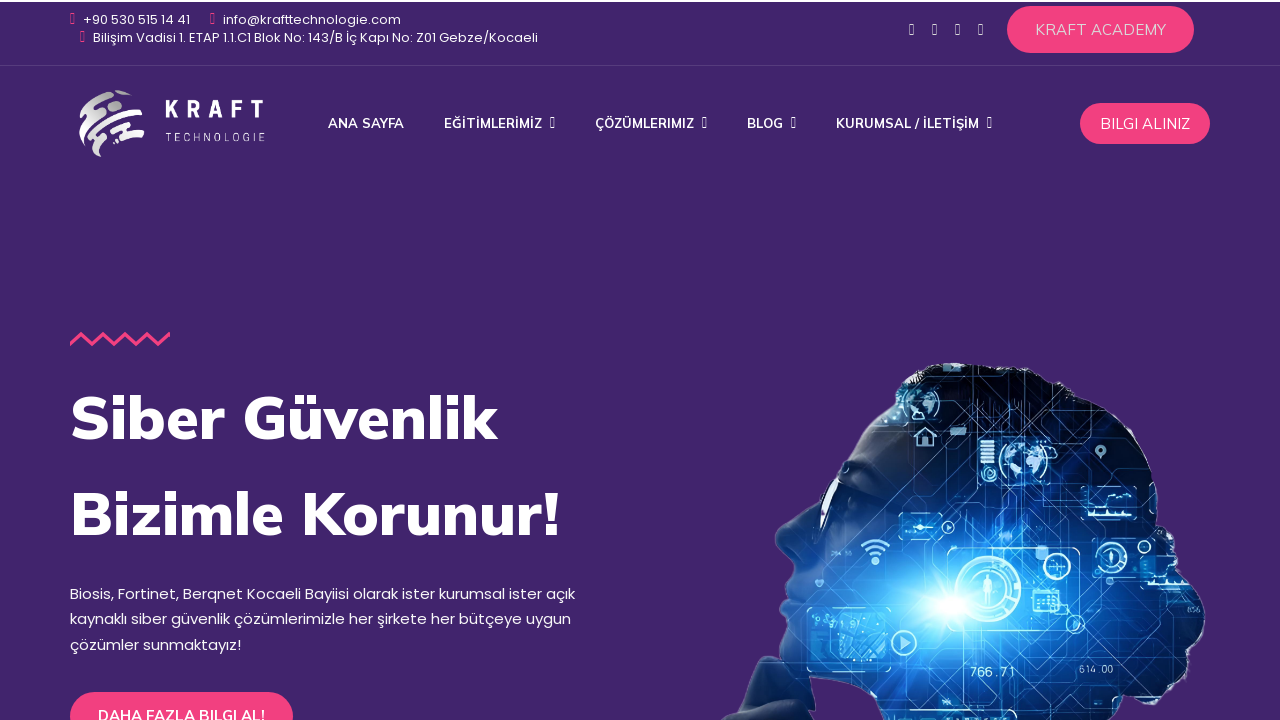

Waited 1000ms for scroll animation to complete
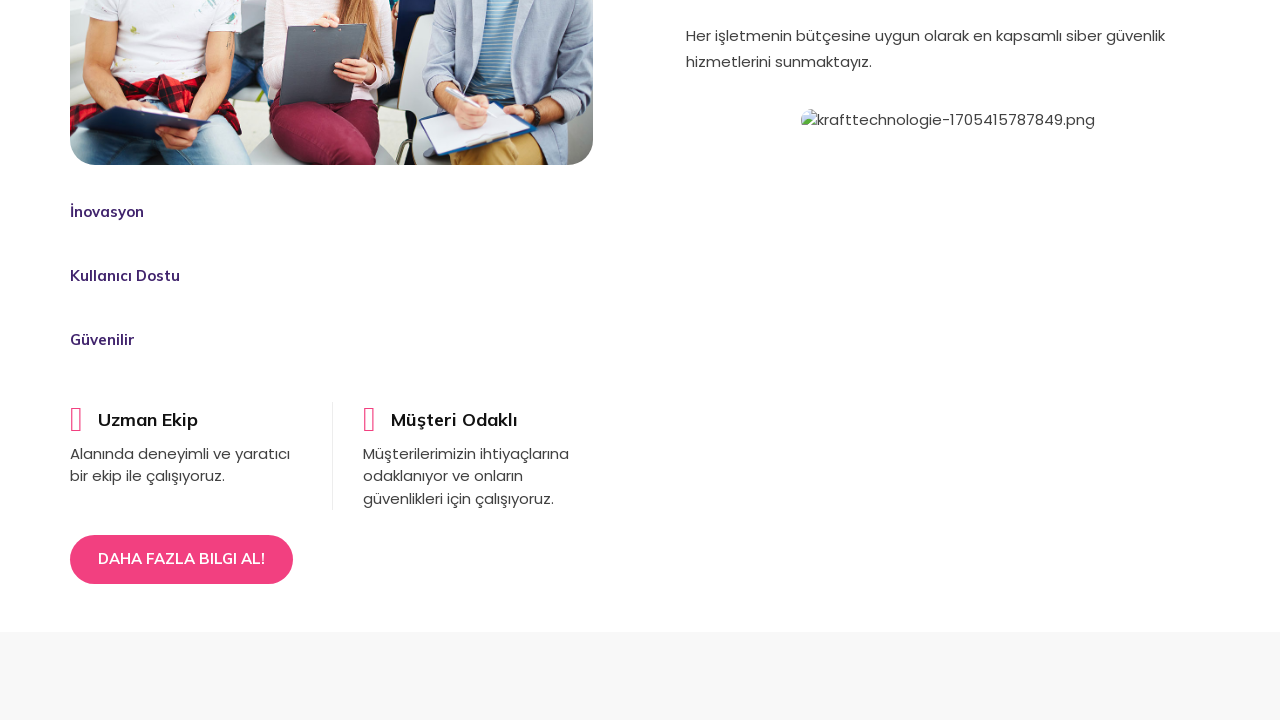

Scrolled back up the page by 1200 pixels
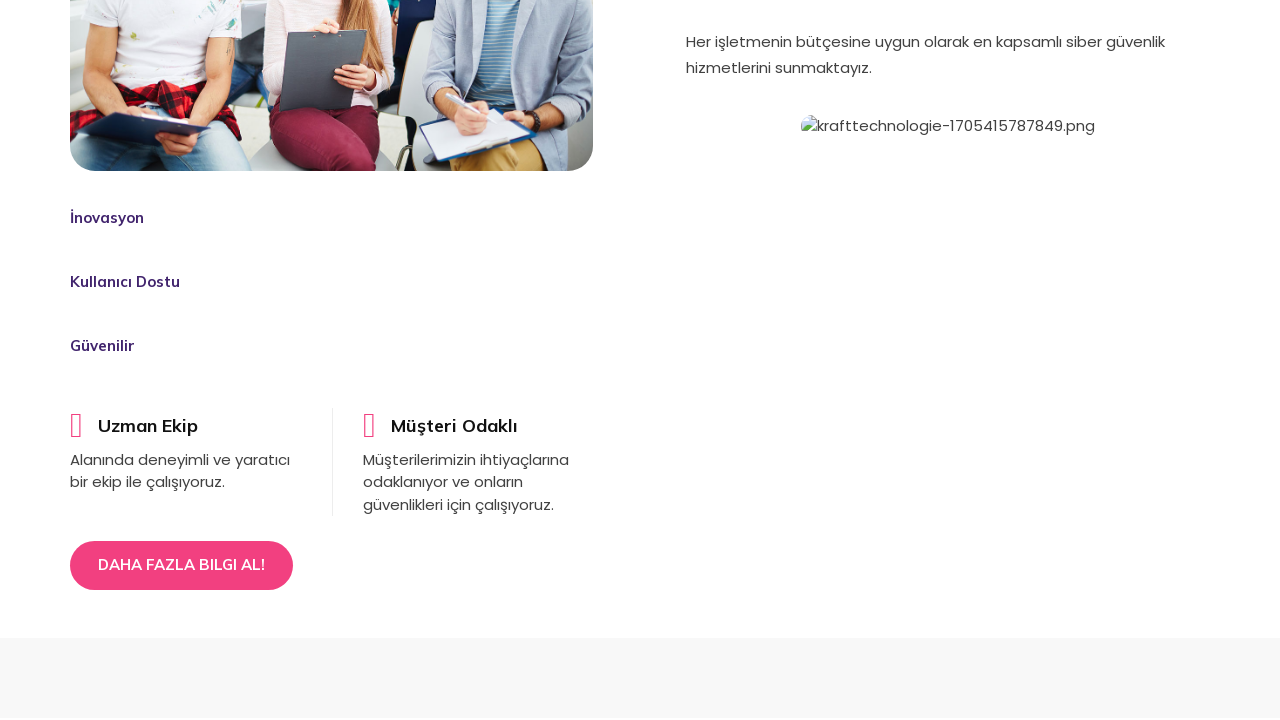

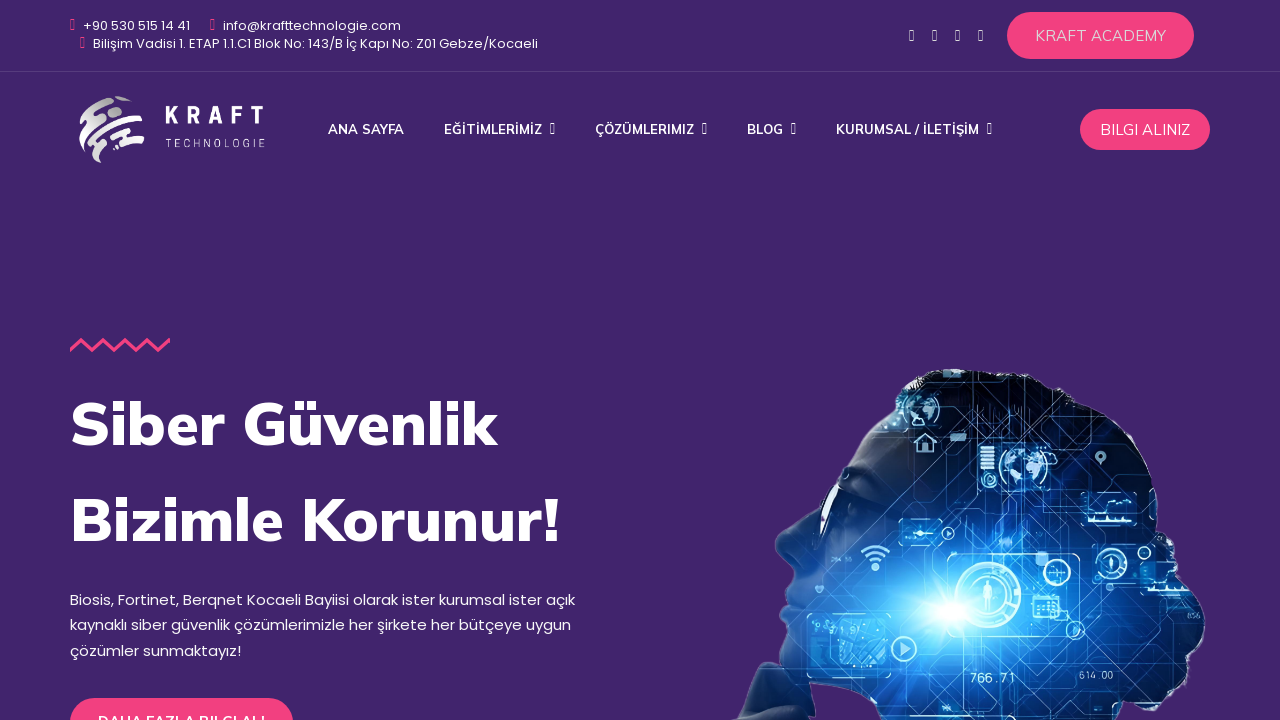